Clicks on the letter I link and verifies languages starting with I are displayed

Starting URL: https://www.99-bottles-of-beer.net/abc.html

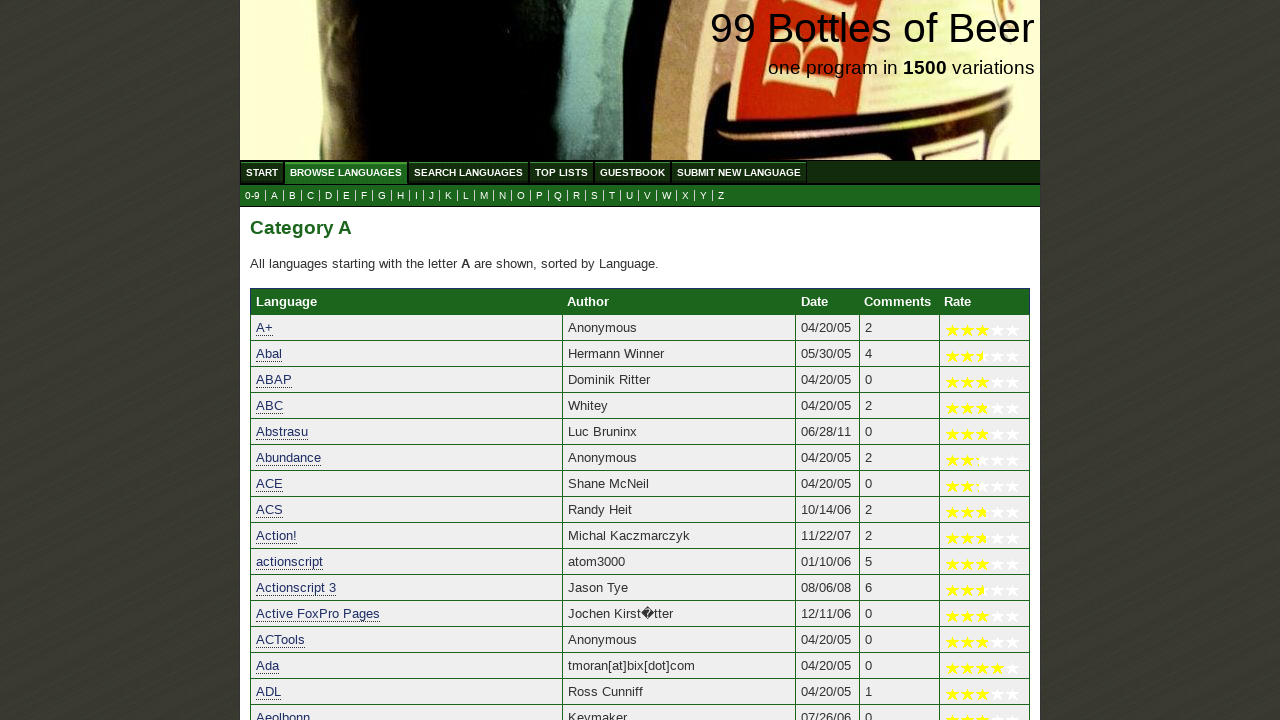

Clicked on the letter I link at (416, 196) on xpath=//a[@href='i.html']
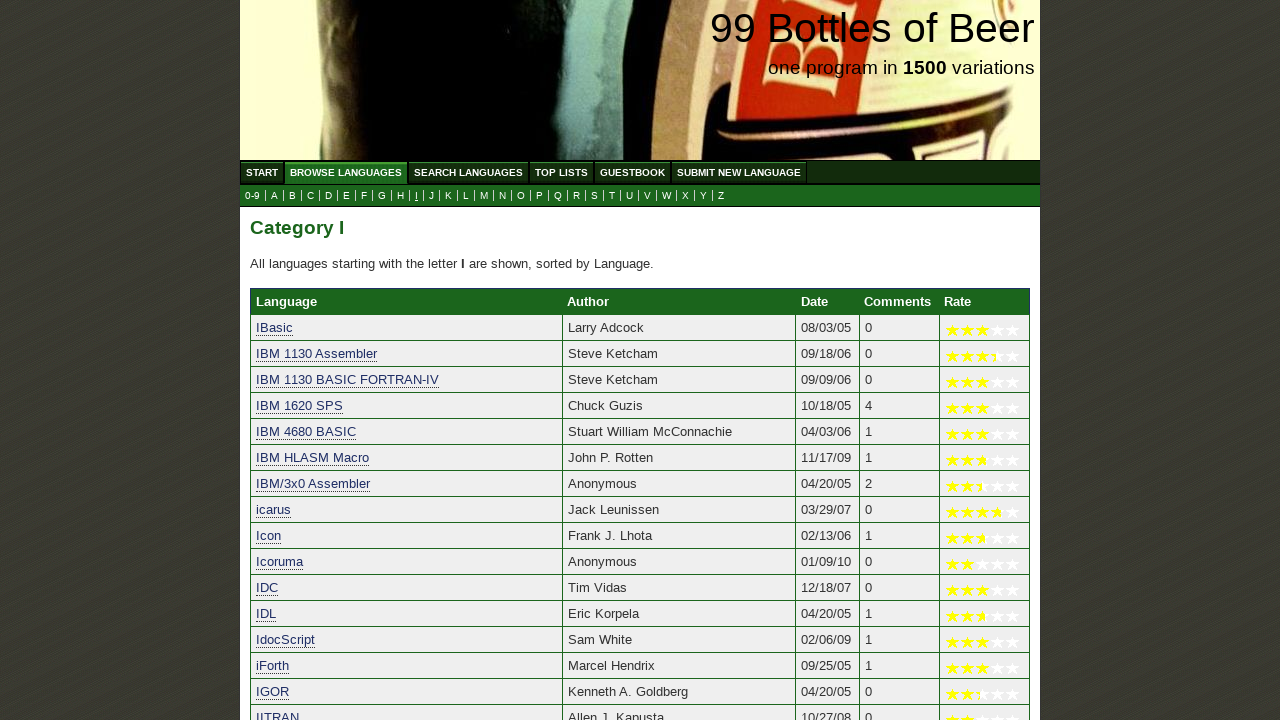

Languages starting with I loaded successfully
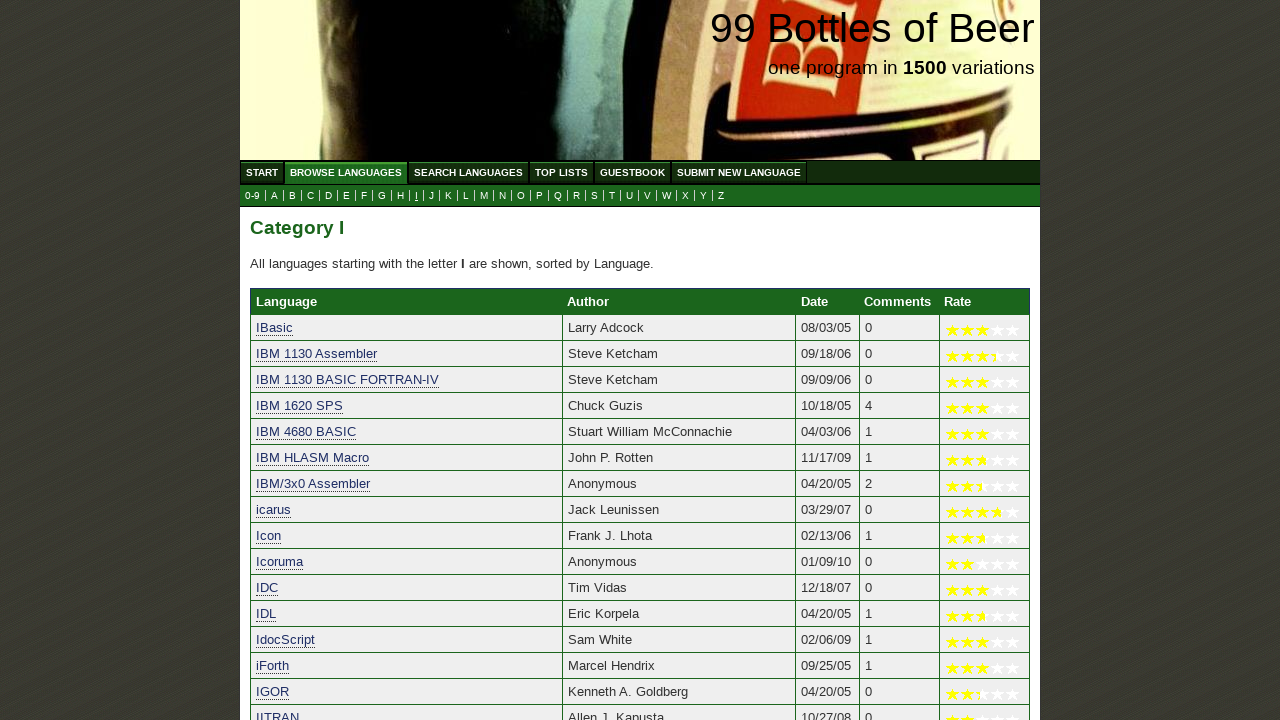

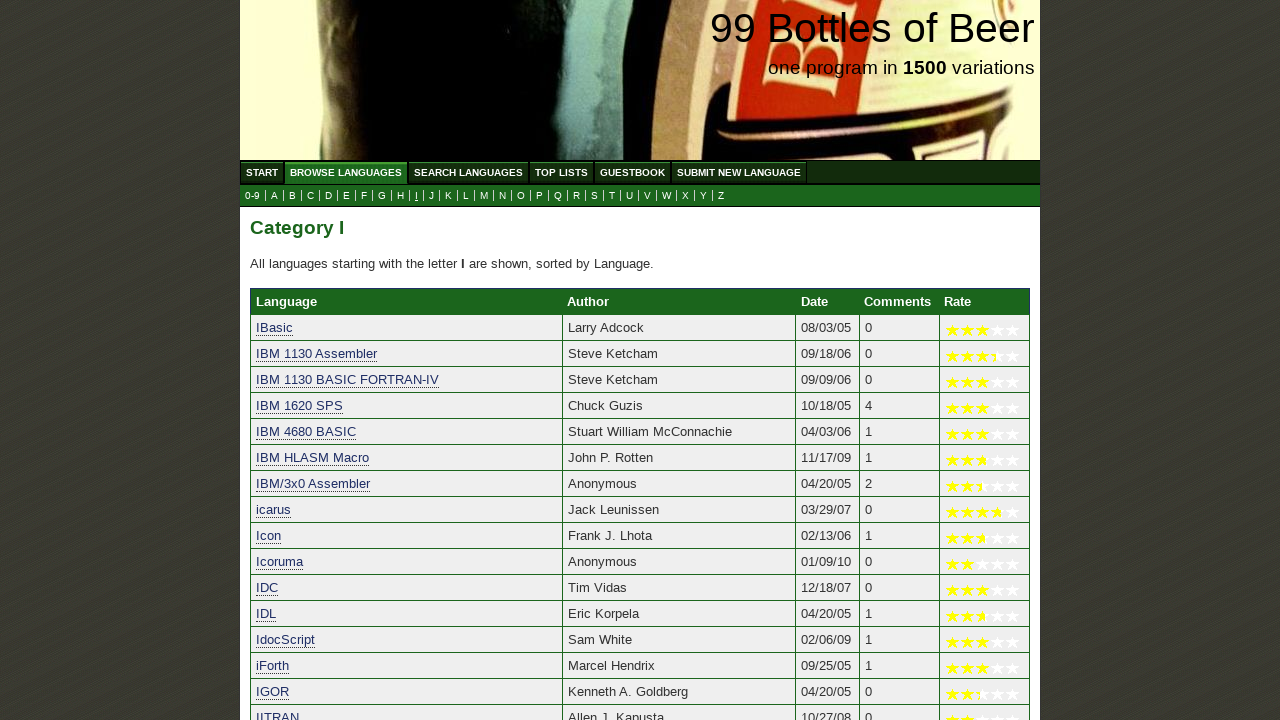